Tests handling multiple browser windows/tabs by clicking a link that opens new tabs, switching between them to verify content, and then closing them in sequence.

Starting URL: https://the-internet.herokuapp.com/windows

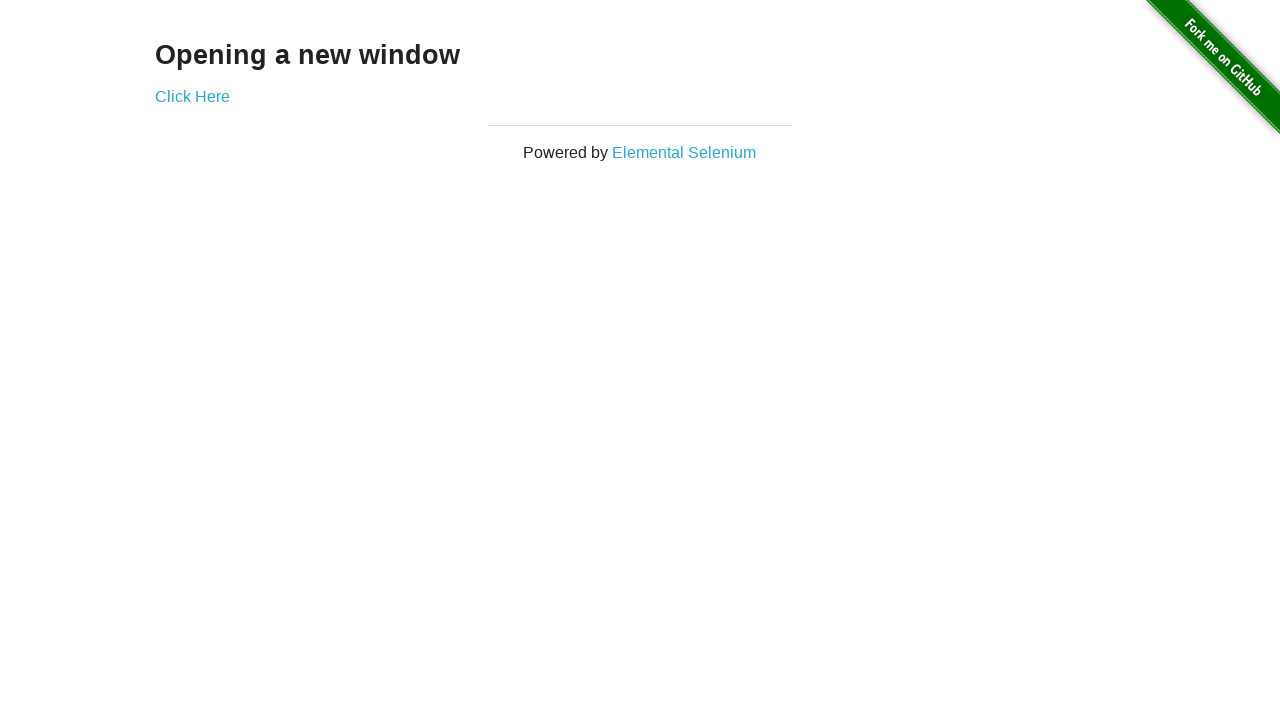

Clicked 'Click Here' link to open first new tab at (192, 96) on text=Click Here
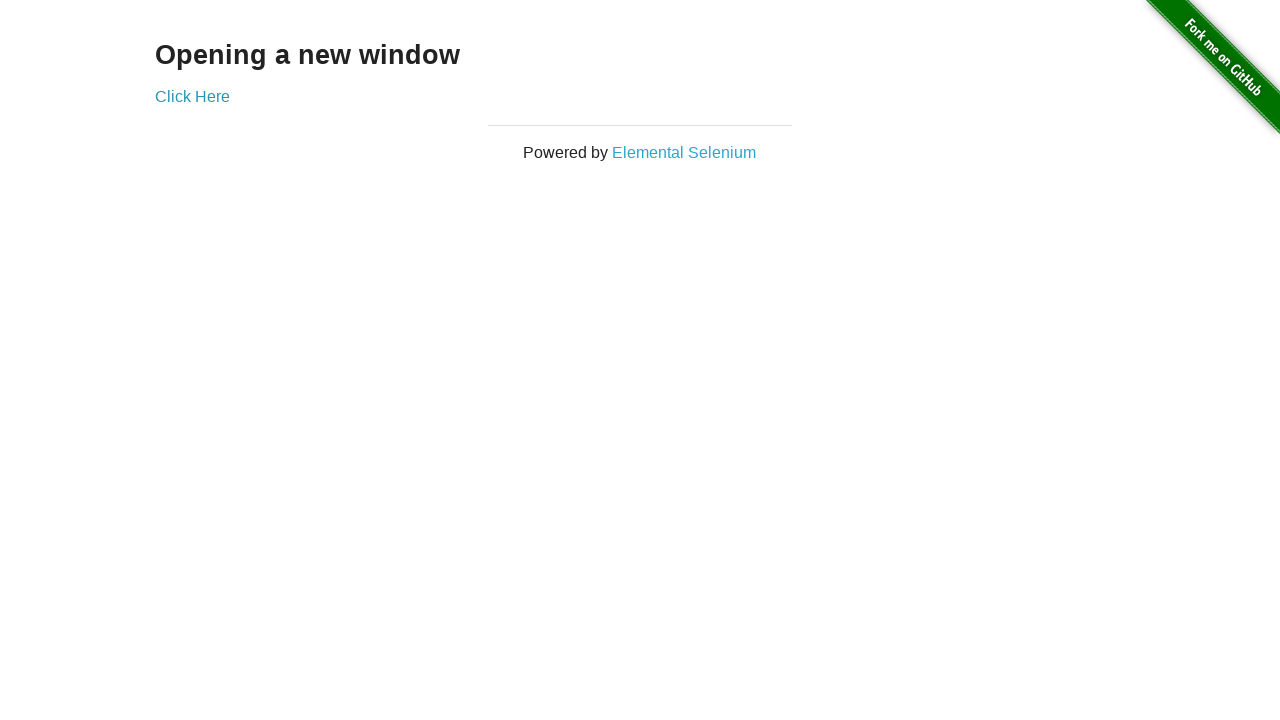

Captured first new tab/window
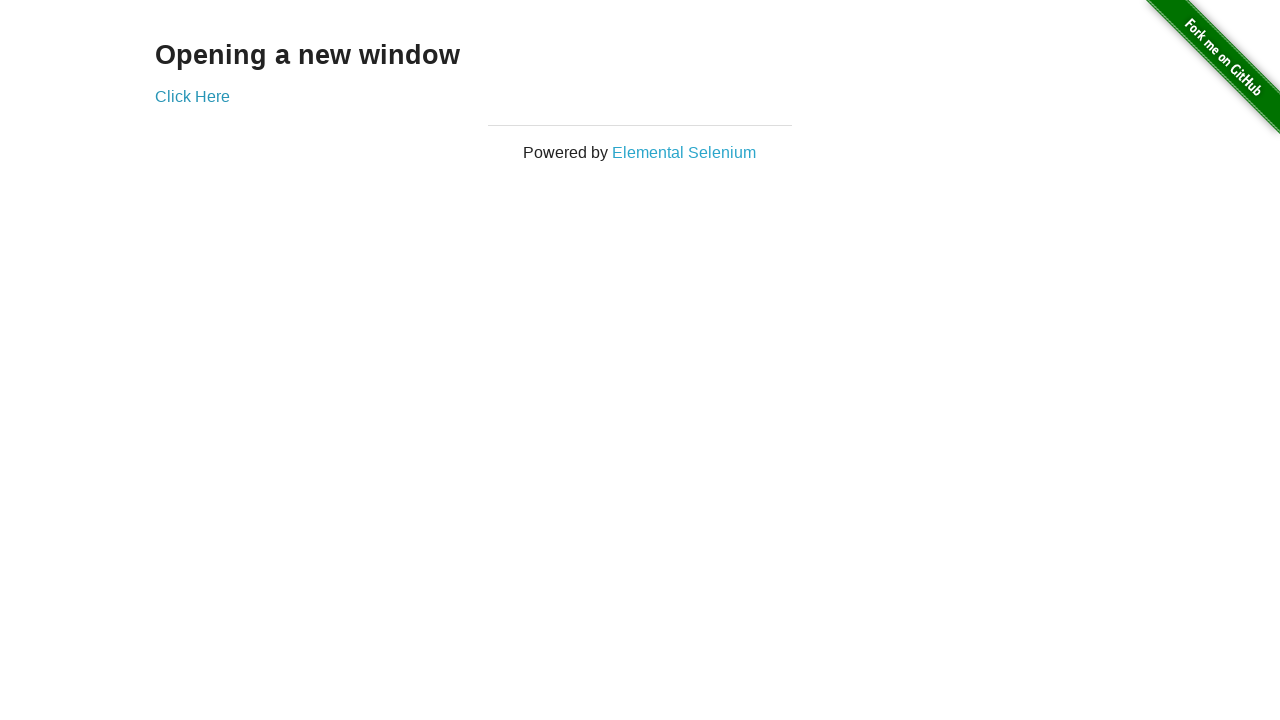

First new tab loaded completely
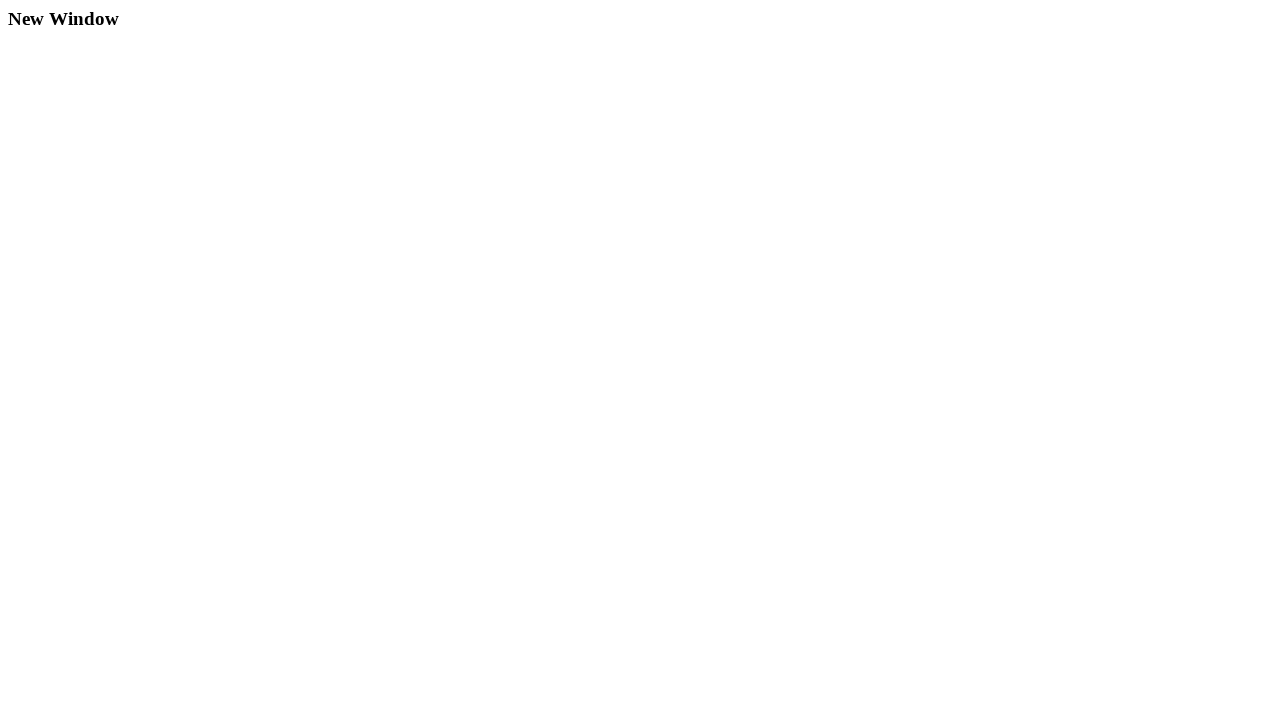

Verified first new tab contains 'New Window' heading
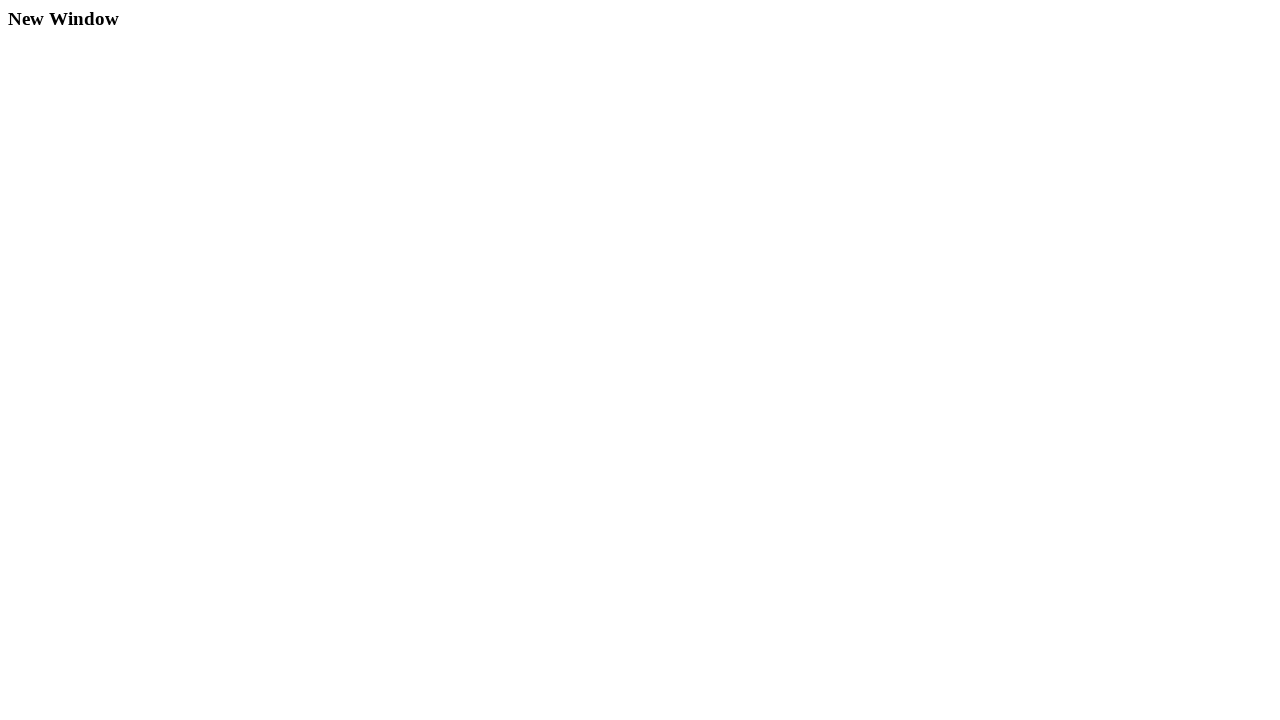

Clicked 'Click Here' link on original page to open second new tab at (192, 96) on text=Click Here
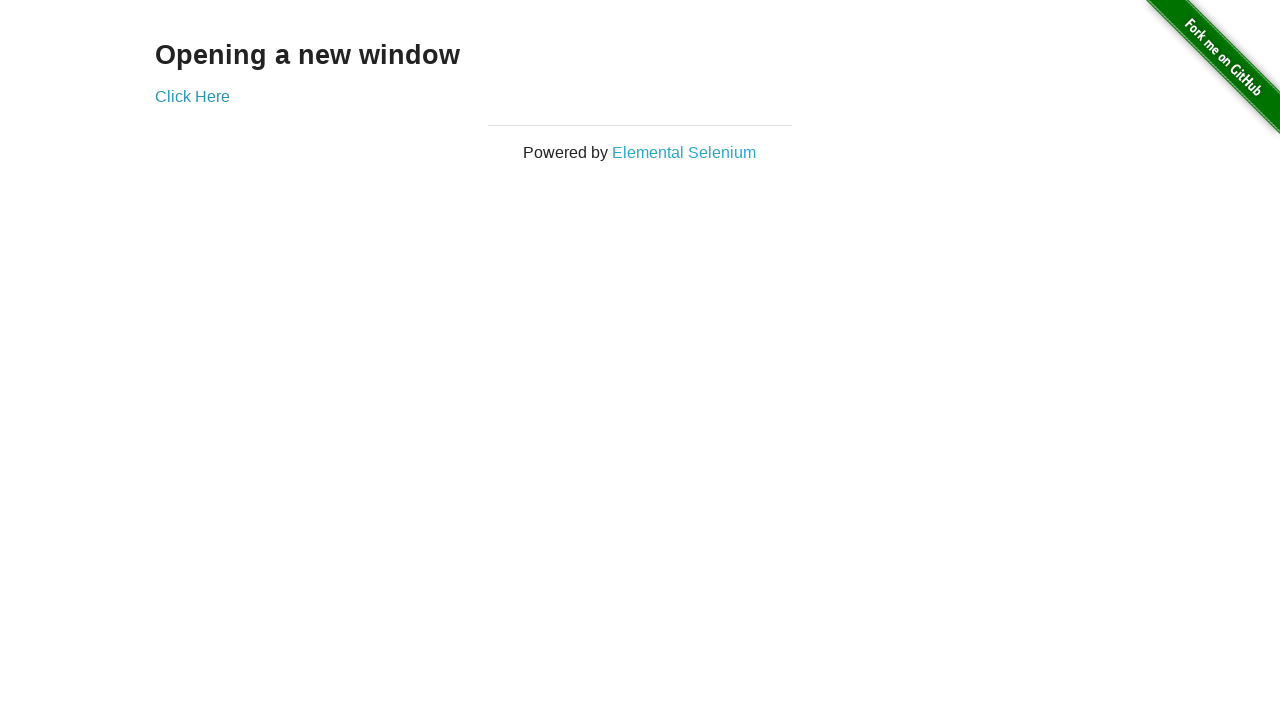

Captured second new tab/window
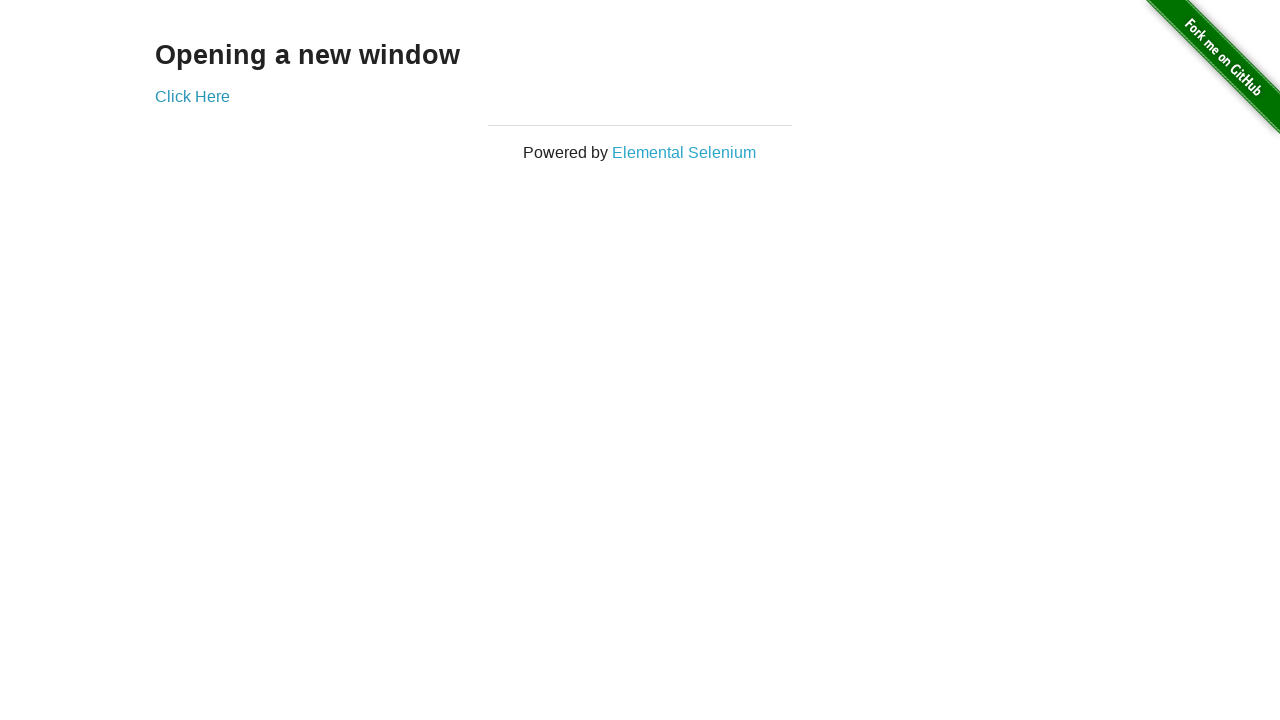

Second new tab loaded completely
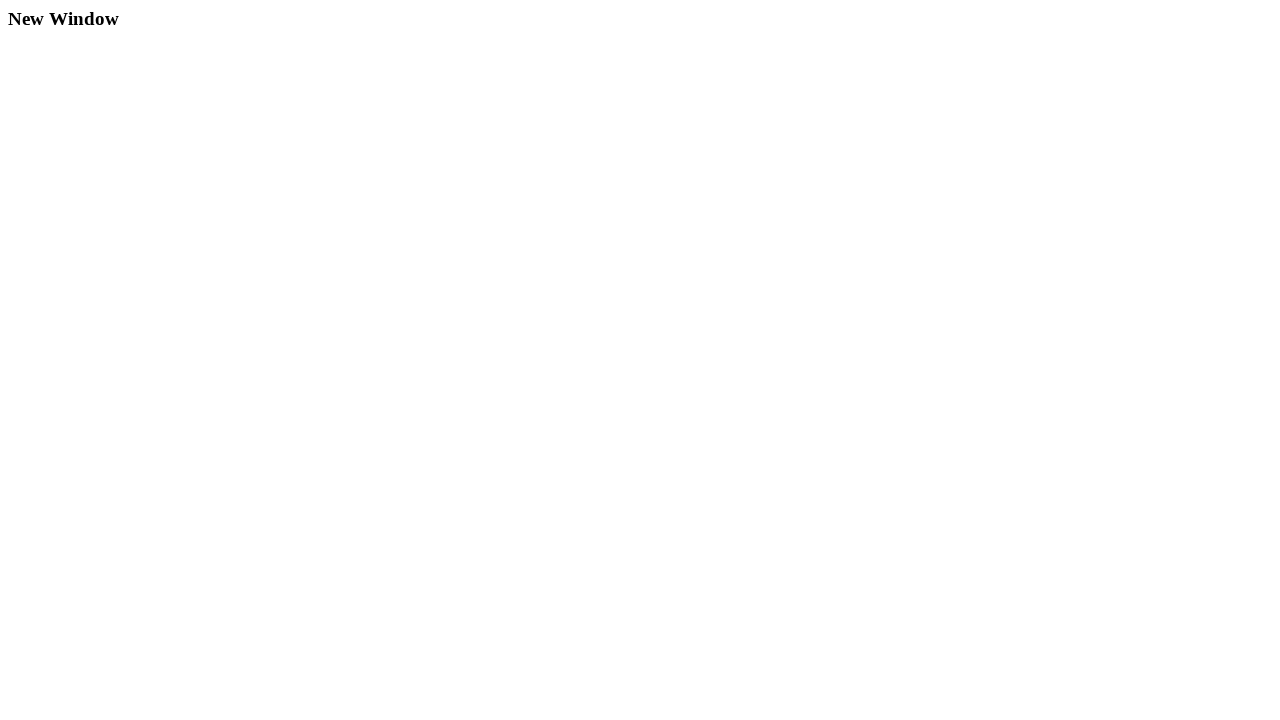

Verified second new tab contains 'New Window' heading
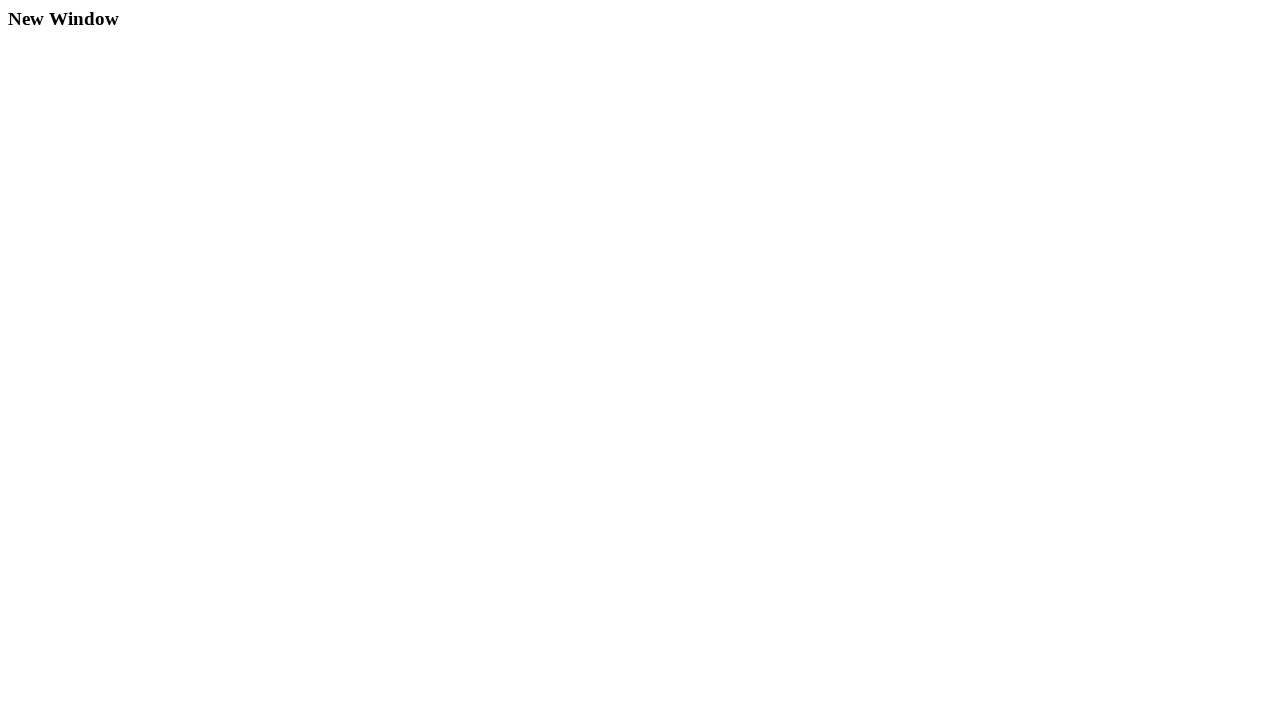

Closed second new tab
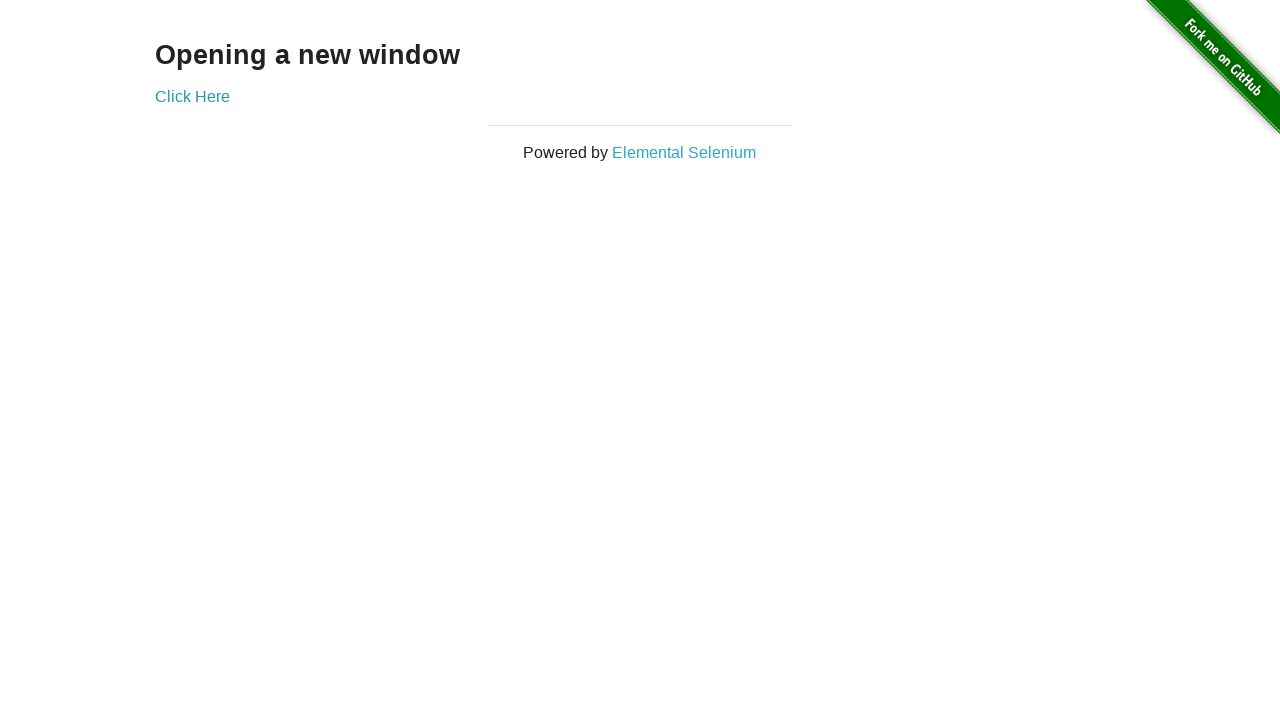

Closed first new tab
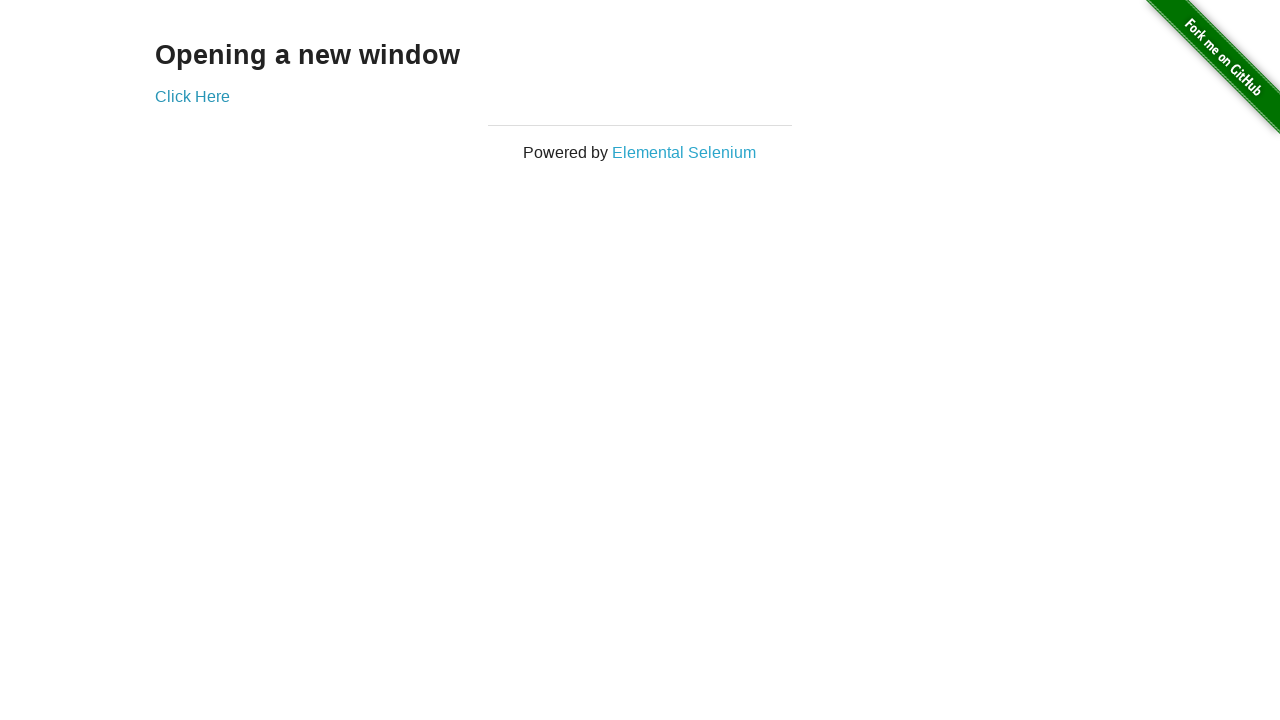

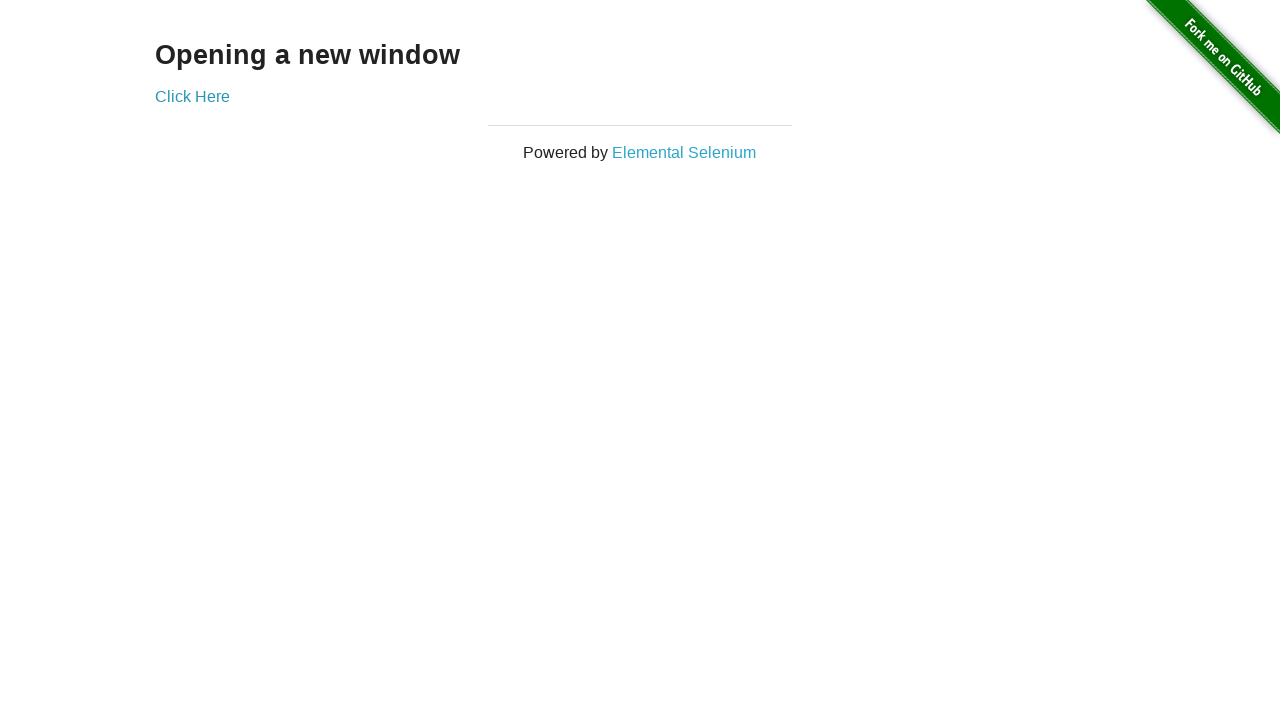